Tests auto-suggestive dropdown functionality by typing a partial query and selecting a matching option from the dropdown suggestions

Starting URL: https://rahulshettyacademy.com/dropdownsPractise/

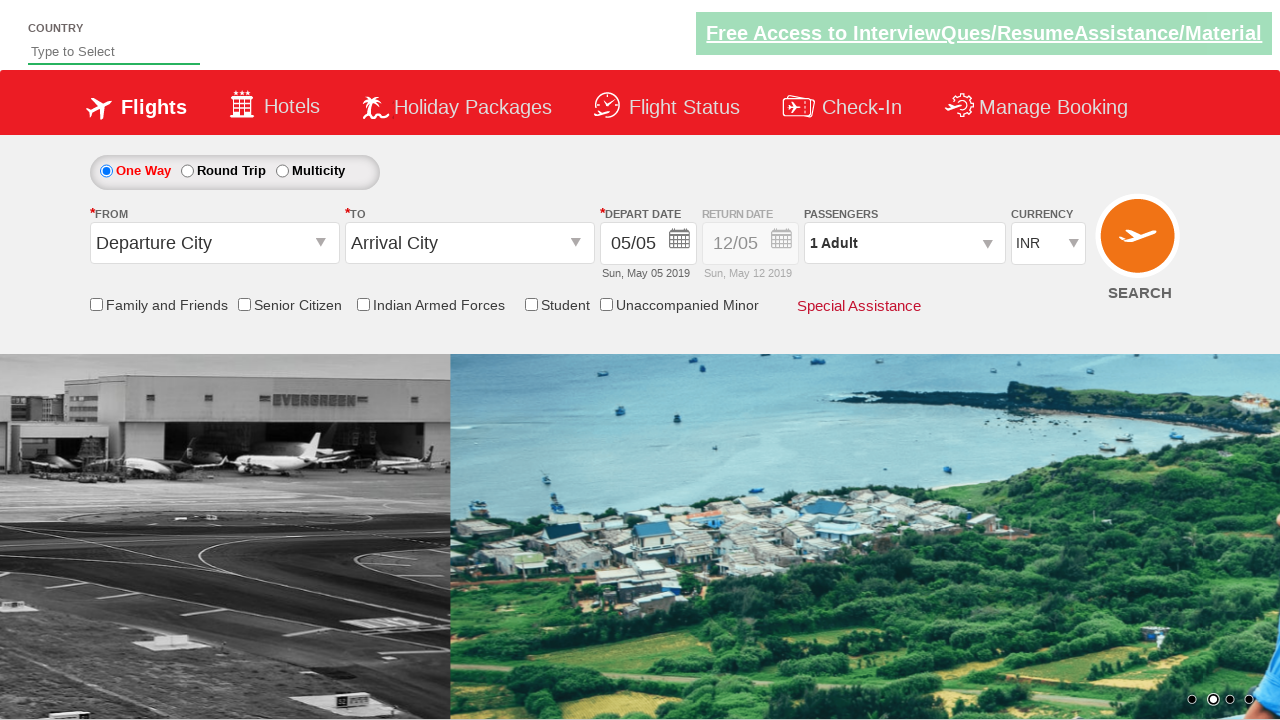

Typed 'ind' in the auto-suggest input field on input#autosuggest
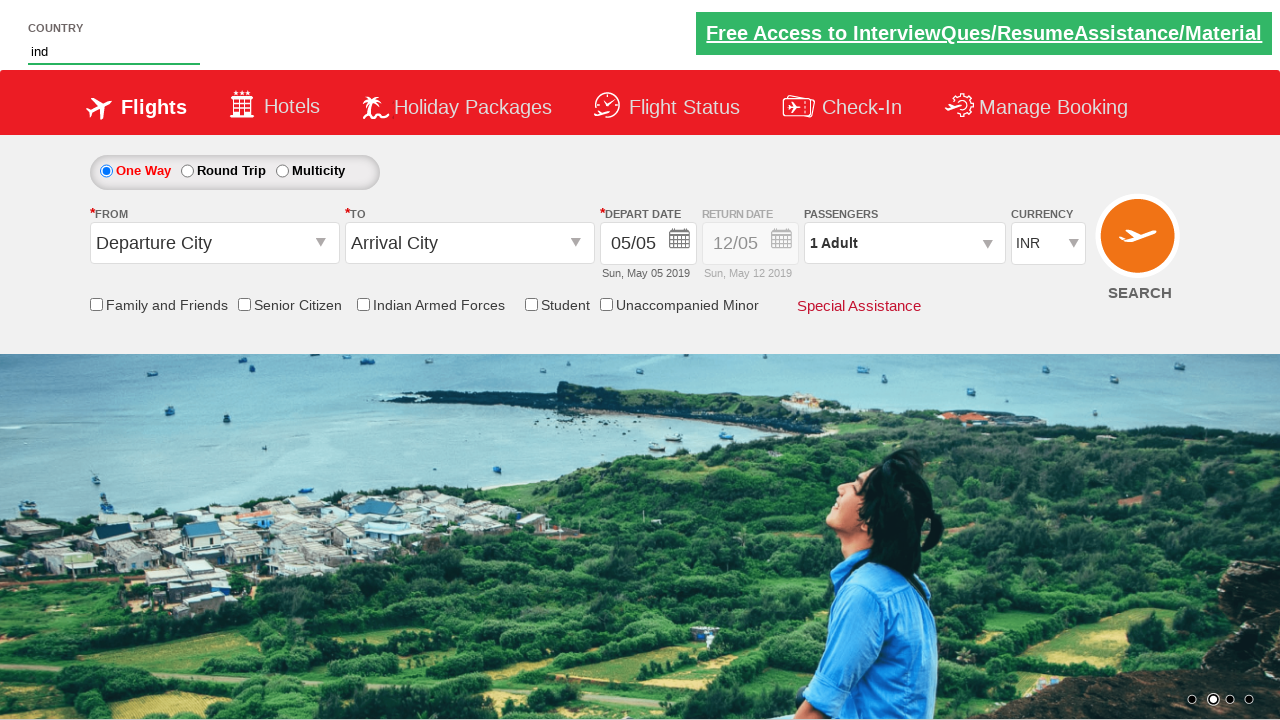

Dropdown suggestions appeared
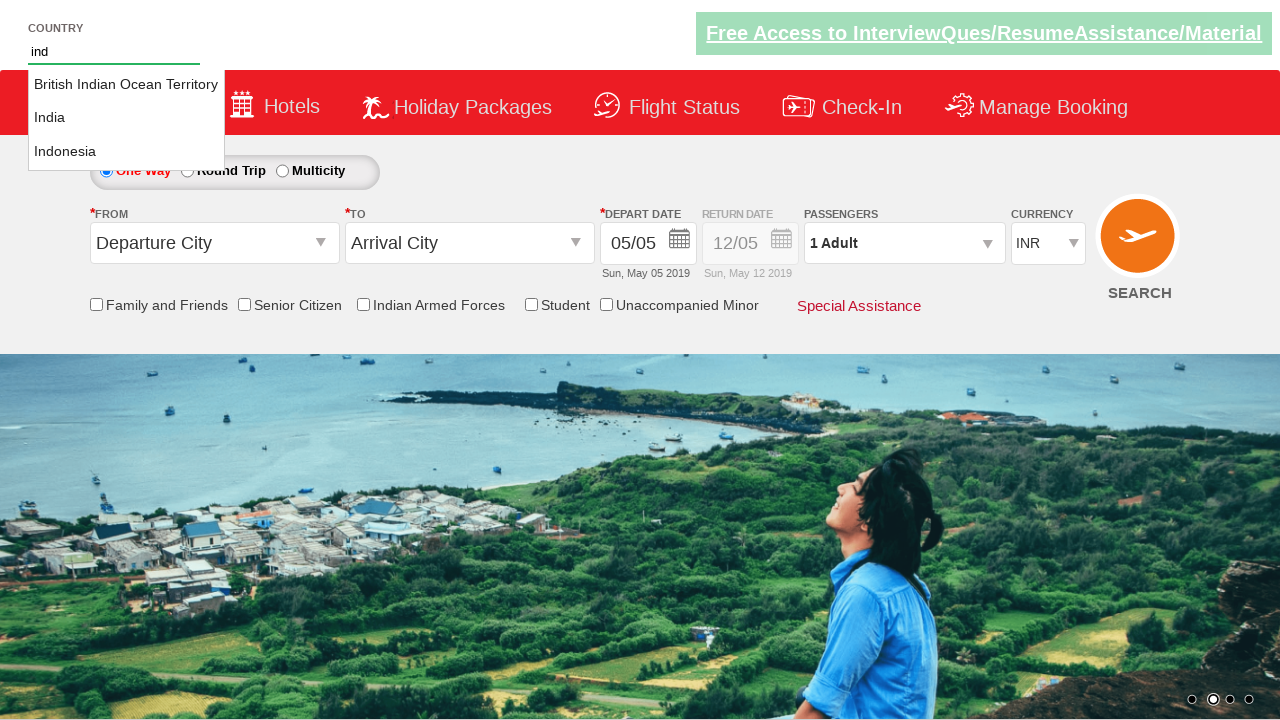

Selected 'India' from the dropdown suggestions at (126, 118) on #ui-id-1 li >> nth=1
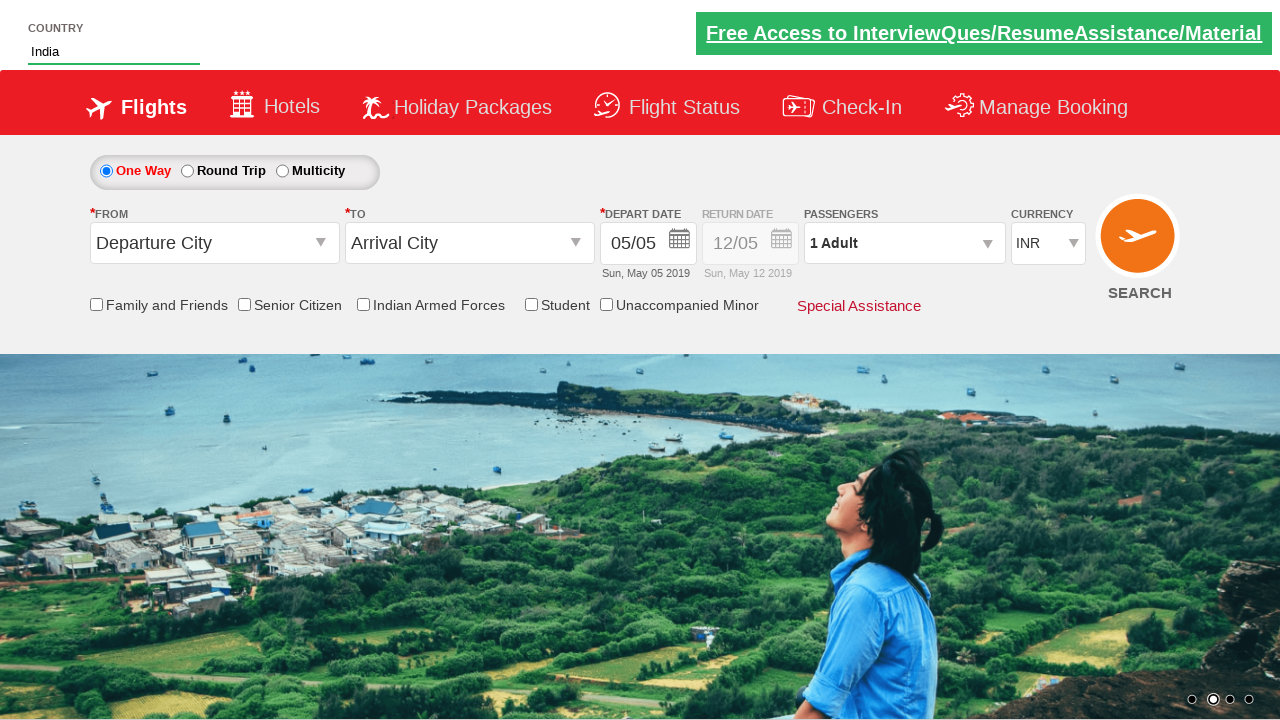

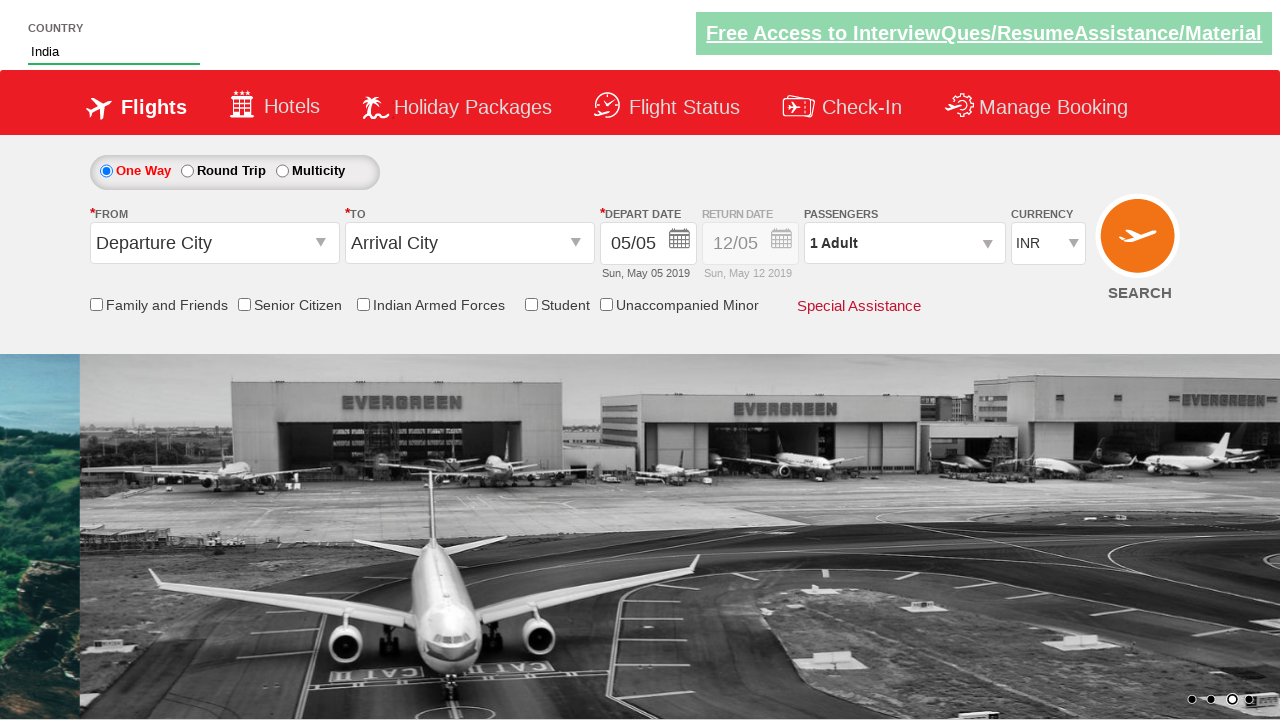